Navigates to the Disappearing Elements page and clicks the Gallery link if present, then verifies navigation to the Gallery page.

Starting URL: https://the-internet.herokuapp.com/

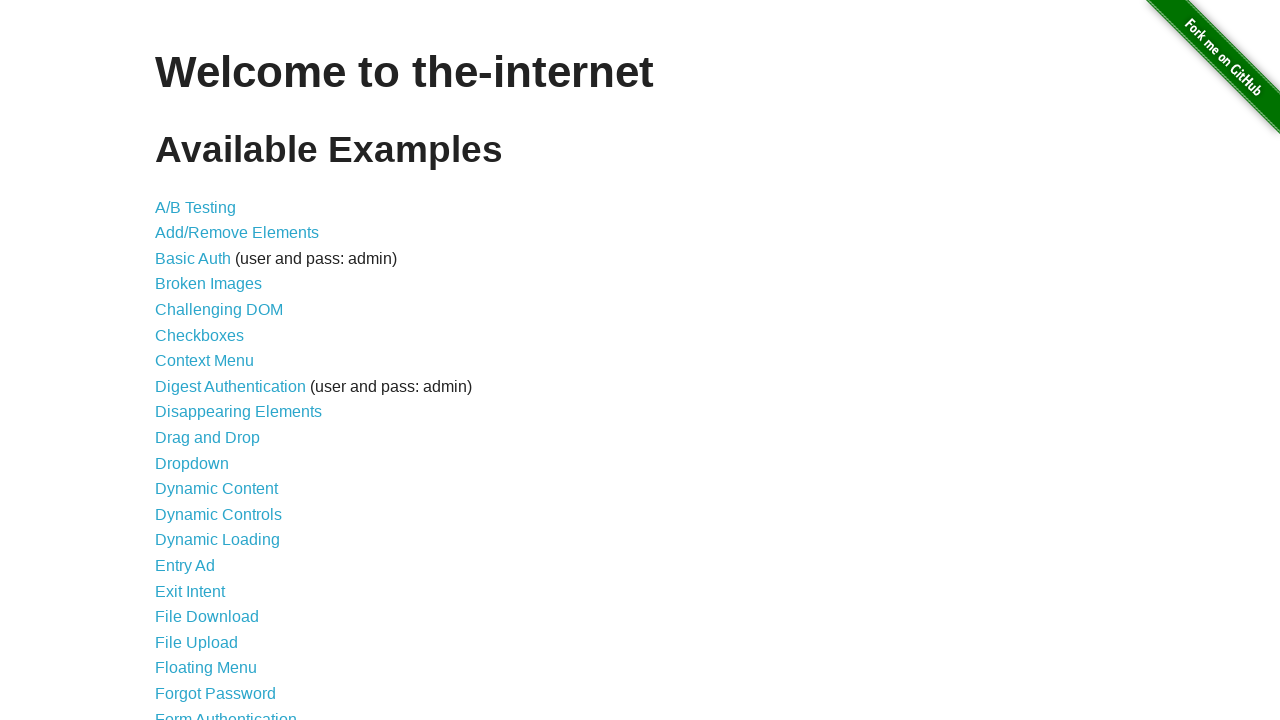

Clicked on Disappearing Elements link from homepage at (238, 412) on a[href='/disappearing_elements']
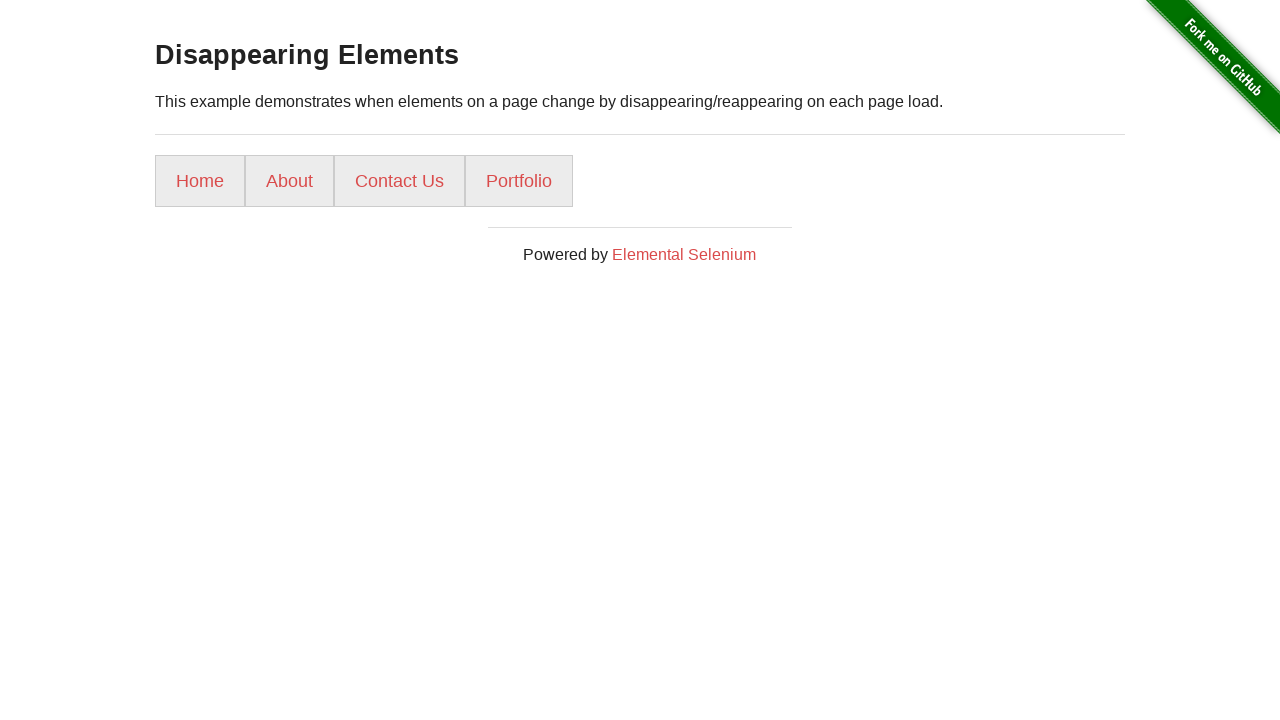

Disappearing Elements page loaded with navigation links visible
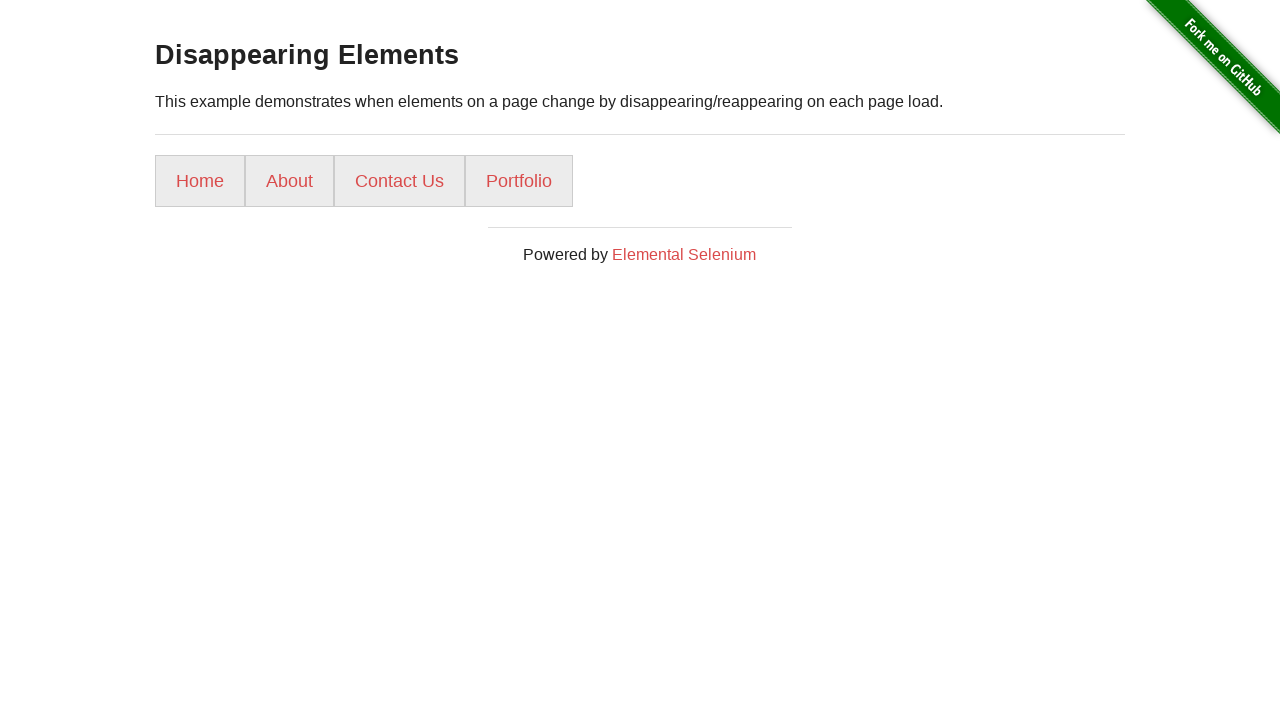

Located Gallery link element
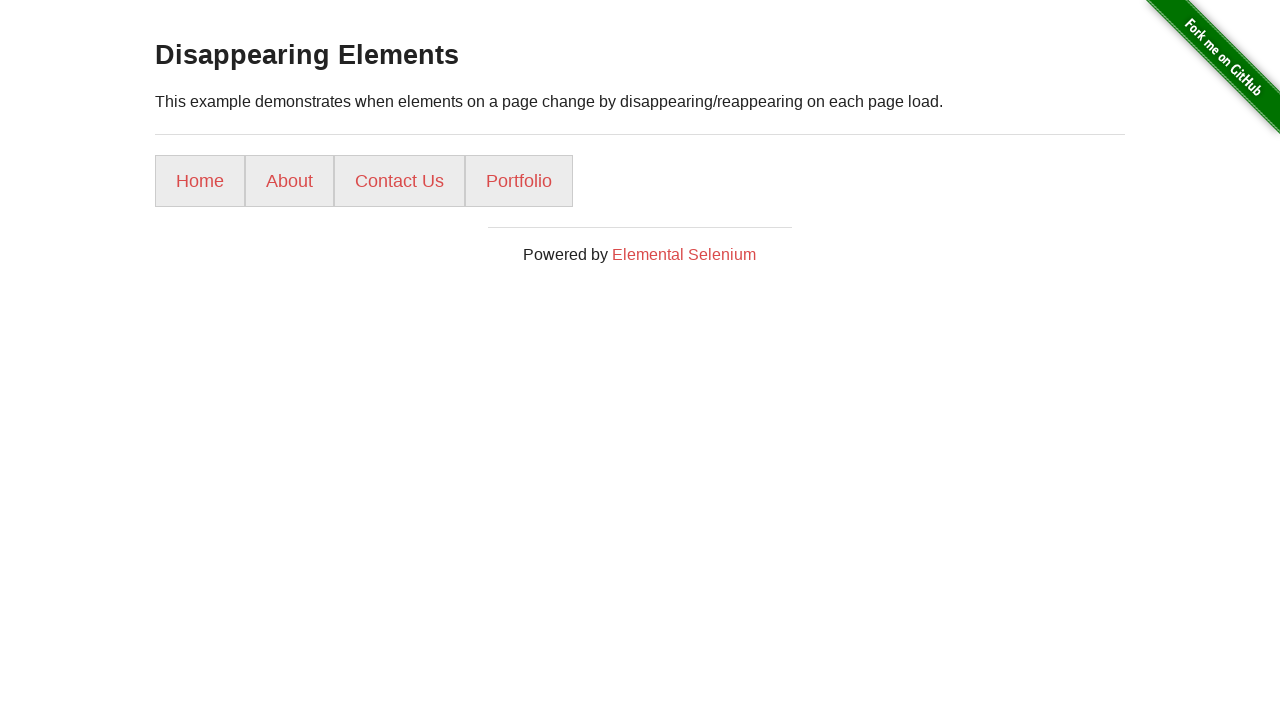

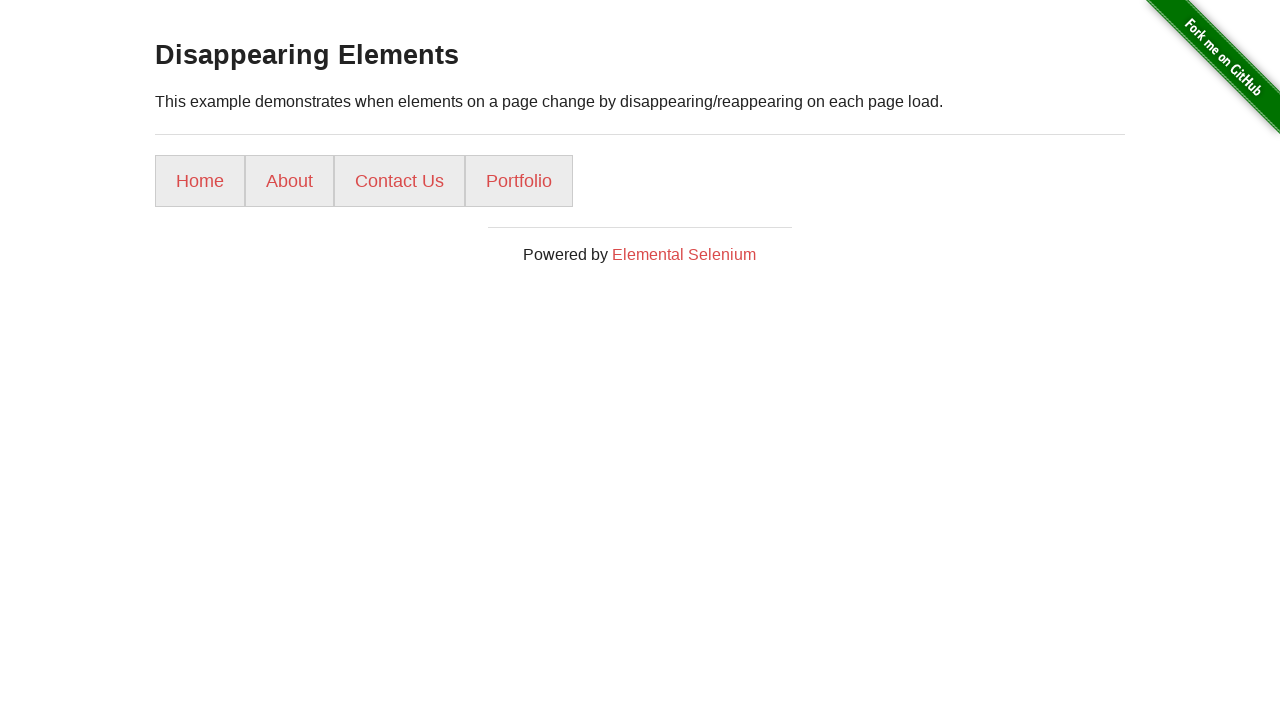